Tests that the Sauce Labs Guinea Pig test page loads correctly by verifying the page title is as expected

Starting URL: https://saucelabs.com/test/guinea-pig

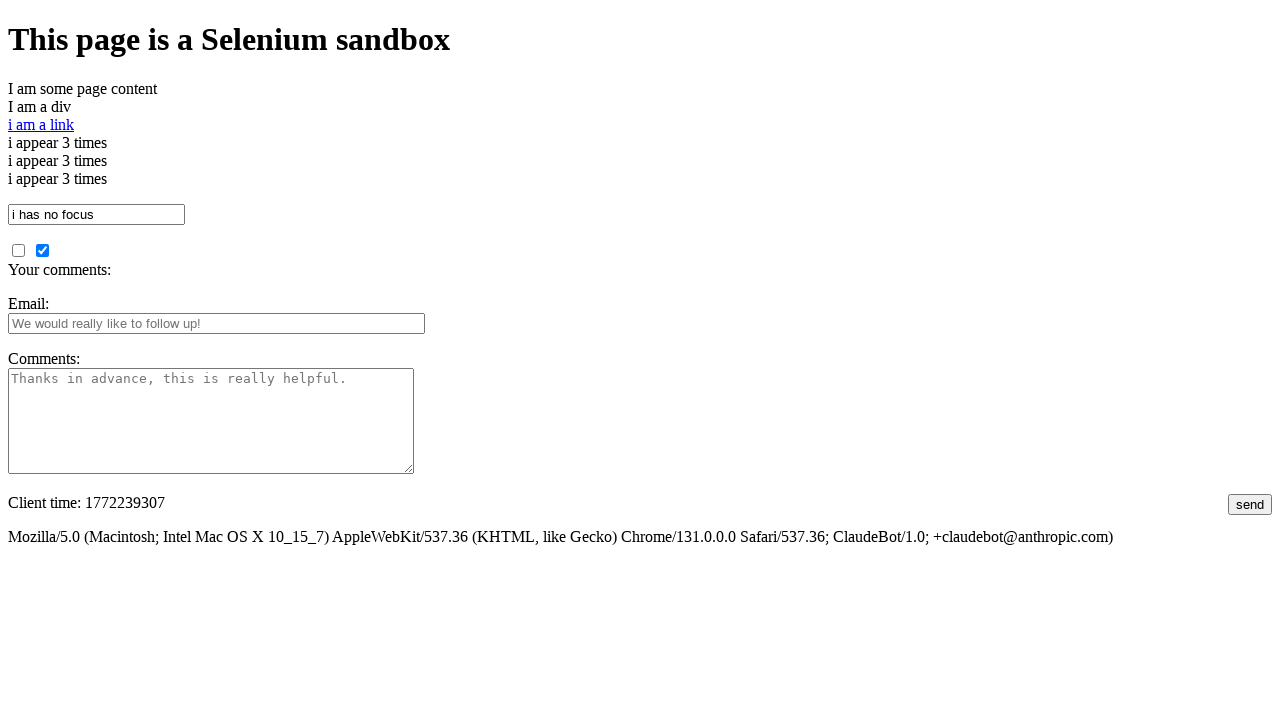

Navigated to Sauce Labs Guinea Pig test page
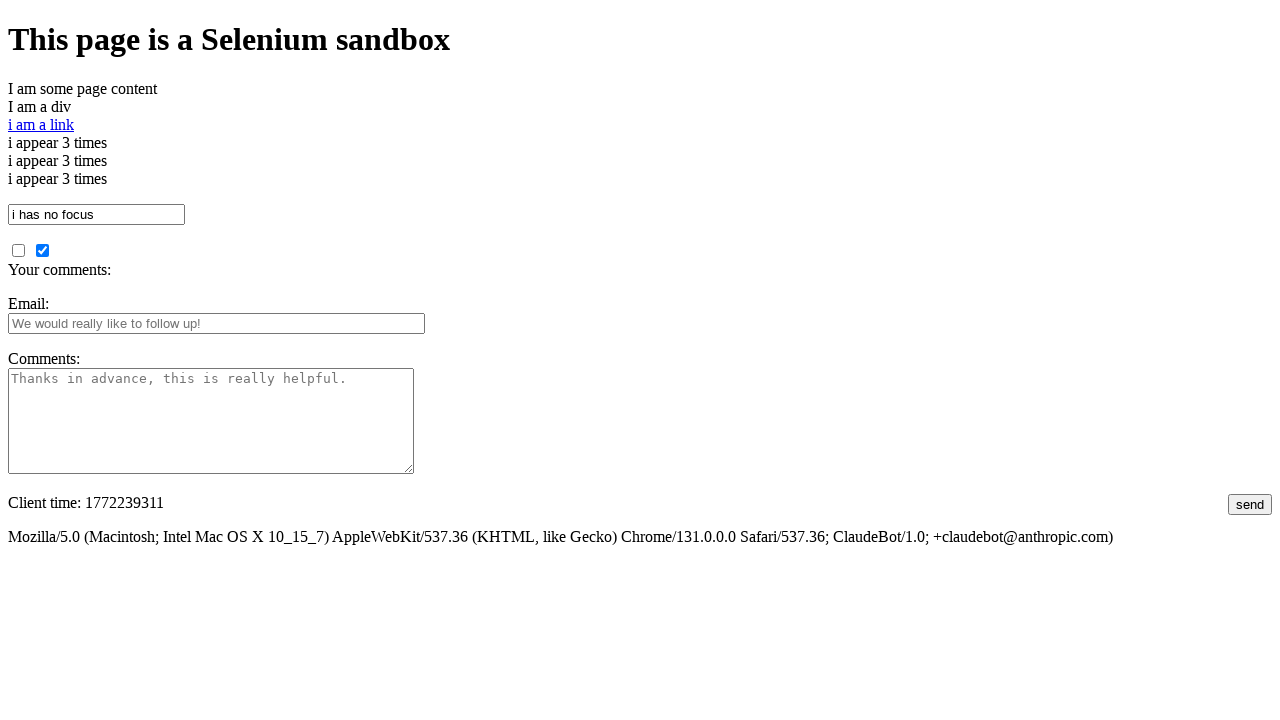

Page body is visible
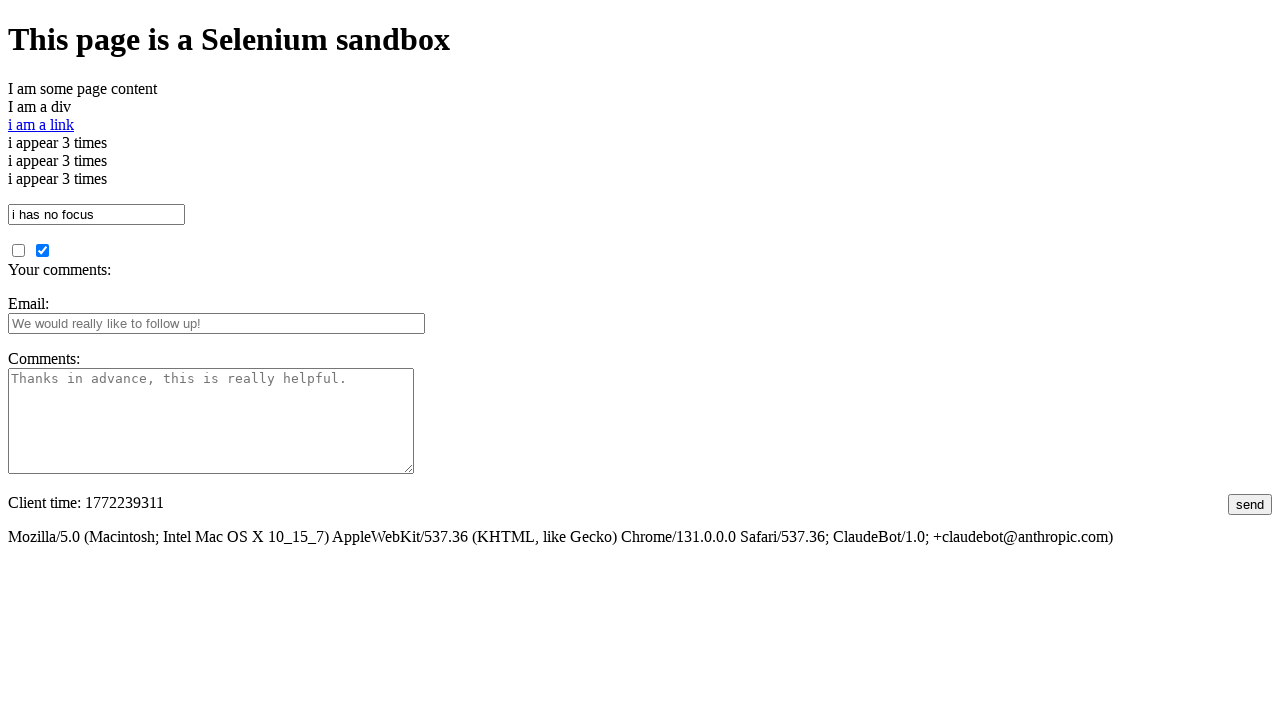

Verified page title is 'I am a page title - Sauce Labs'
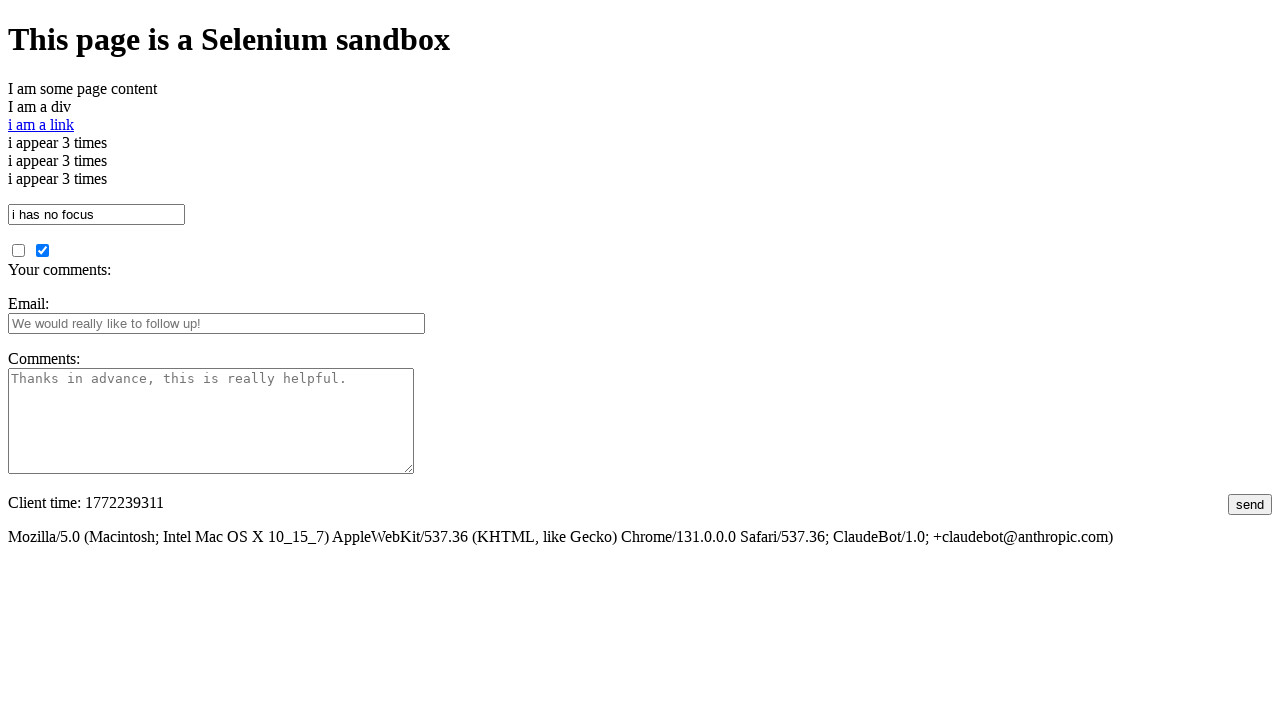

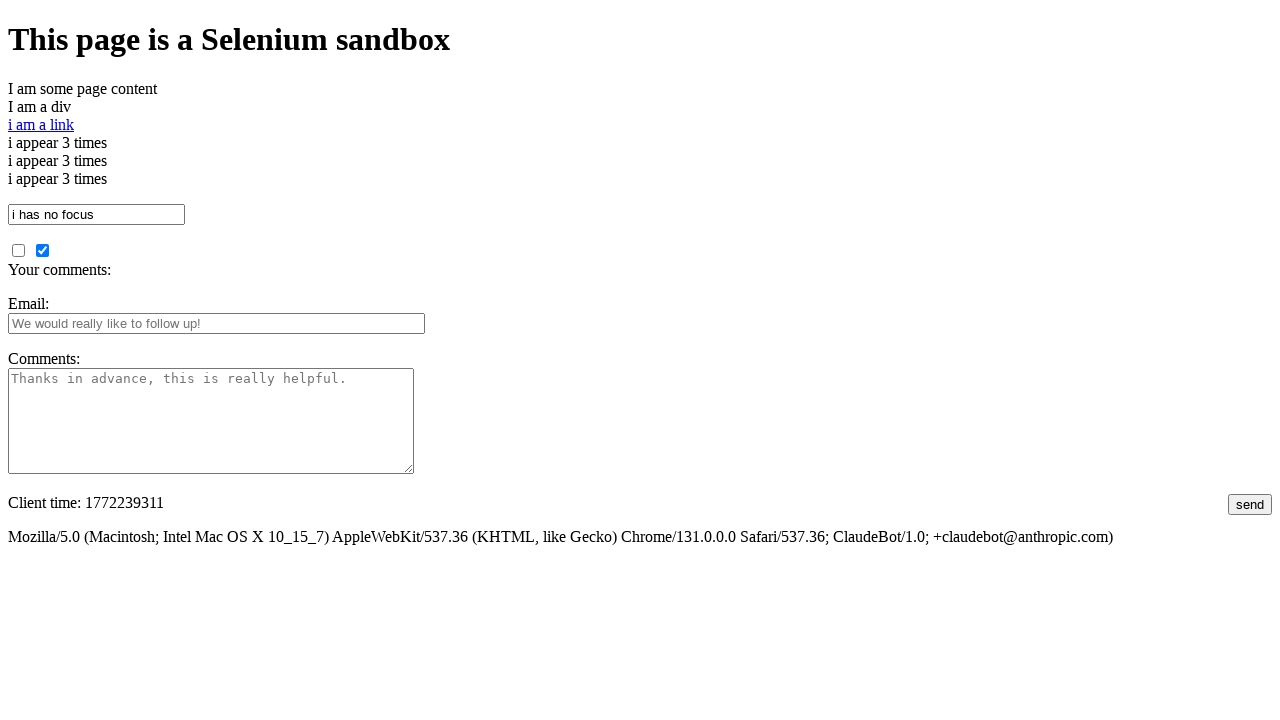